Tests the complete flight booking flow on BlazeDemo - selecting origin/destination cities, choosing a flight, filling in passenger and payment details, and completing the purchase.

Starting URL: https://blazedemo.com/

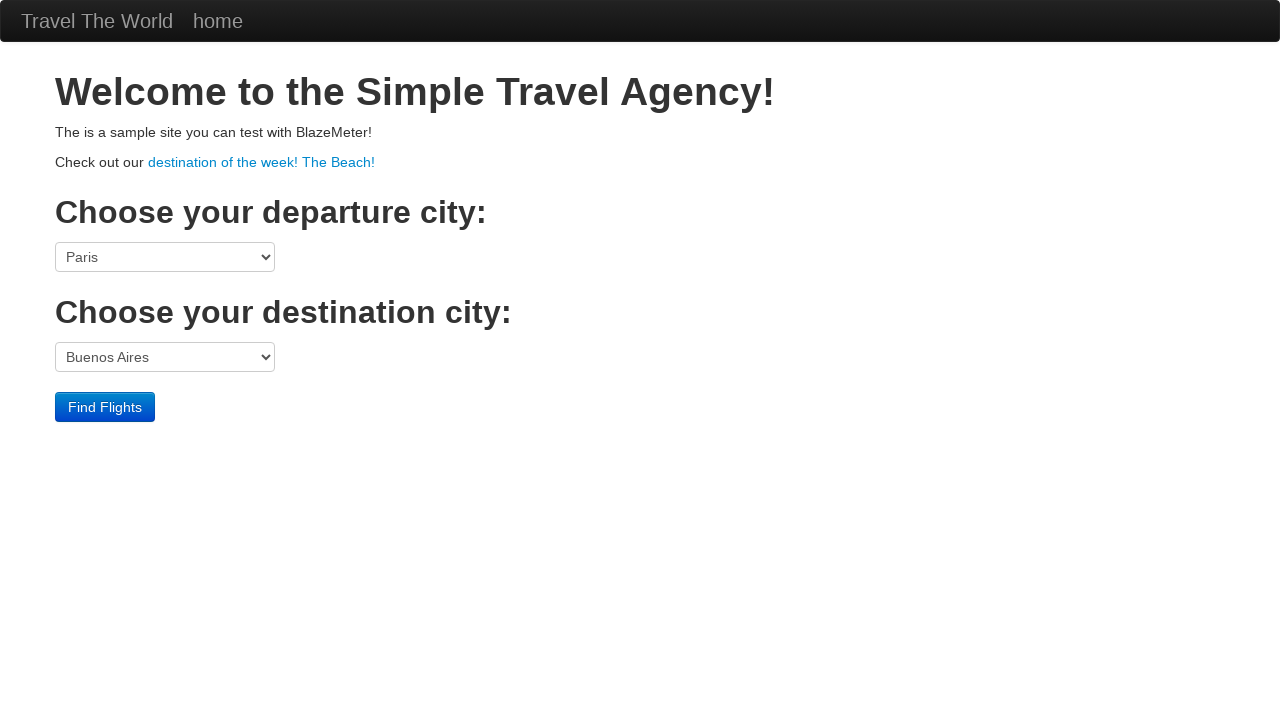

Clicked origin city dropdown at (165, 257) on select[name='fromPort']
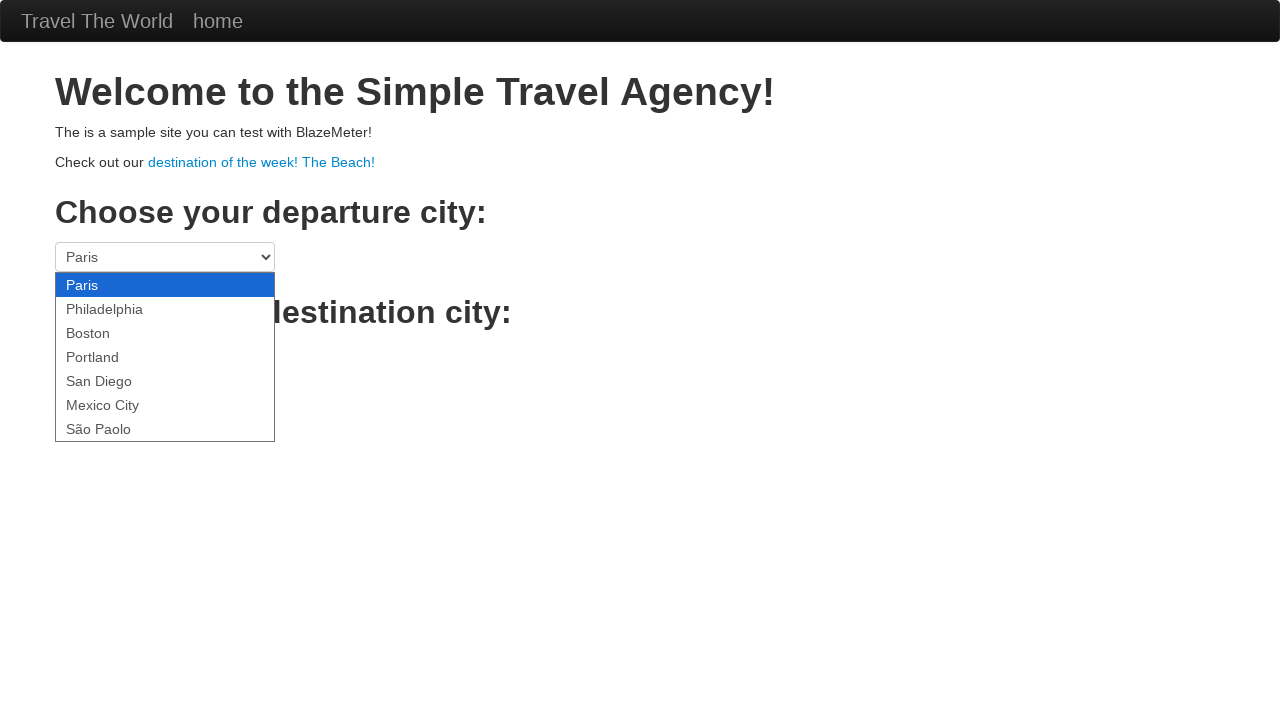

Selected Boston as origin city on select[name='fromPort']
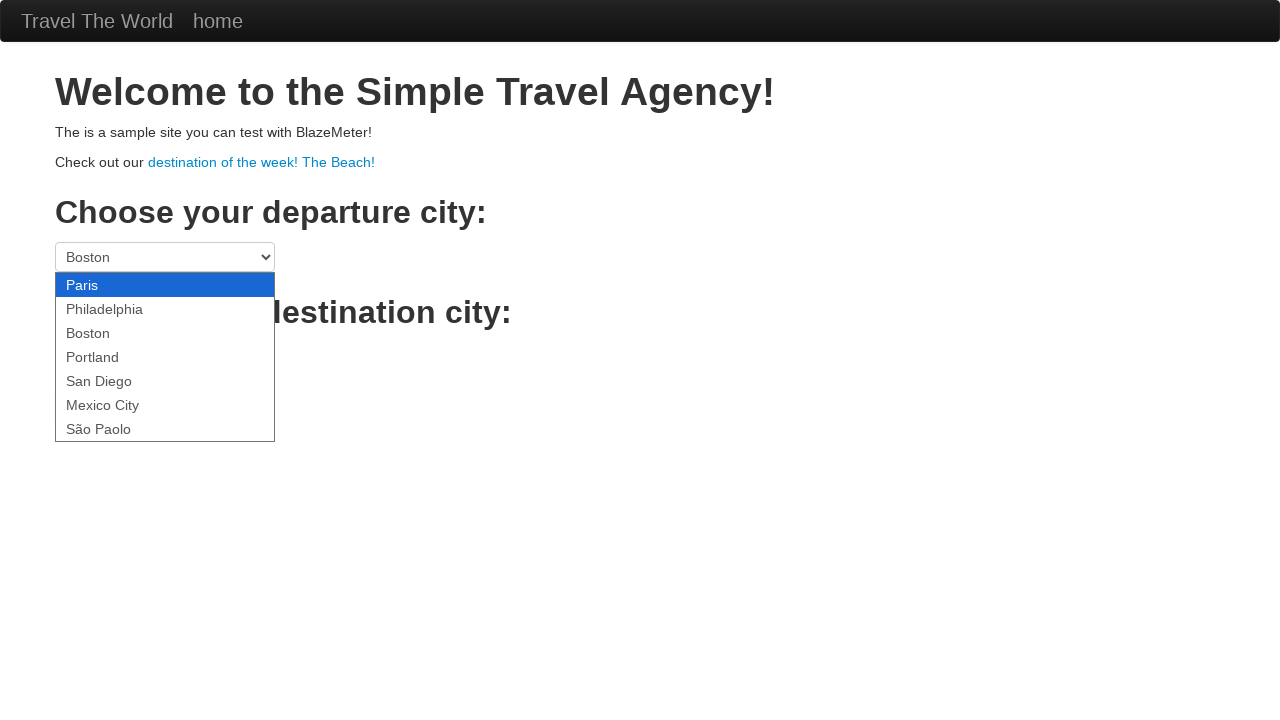

Clicked destination city dropdown at (165, 357) on select[name='toPort']
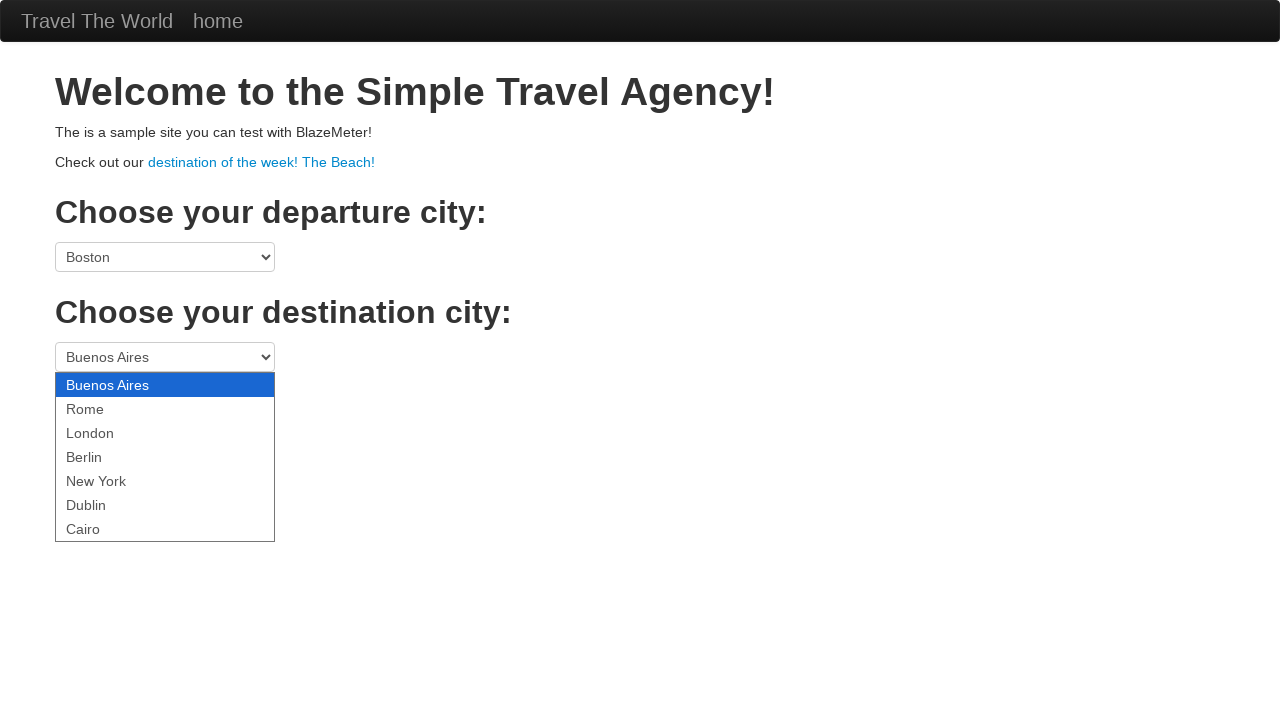

Selected Cairo as destination city on select[name='toPort']
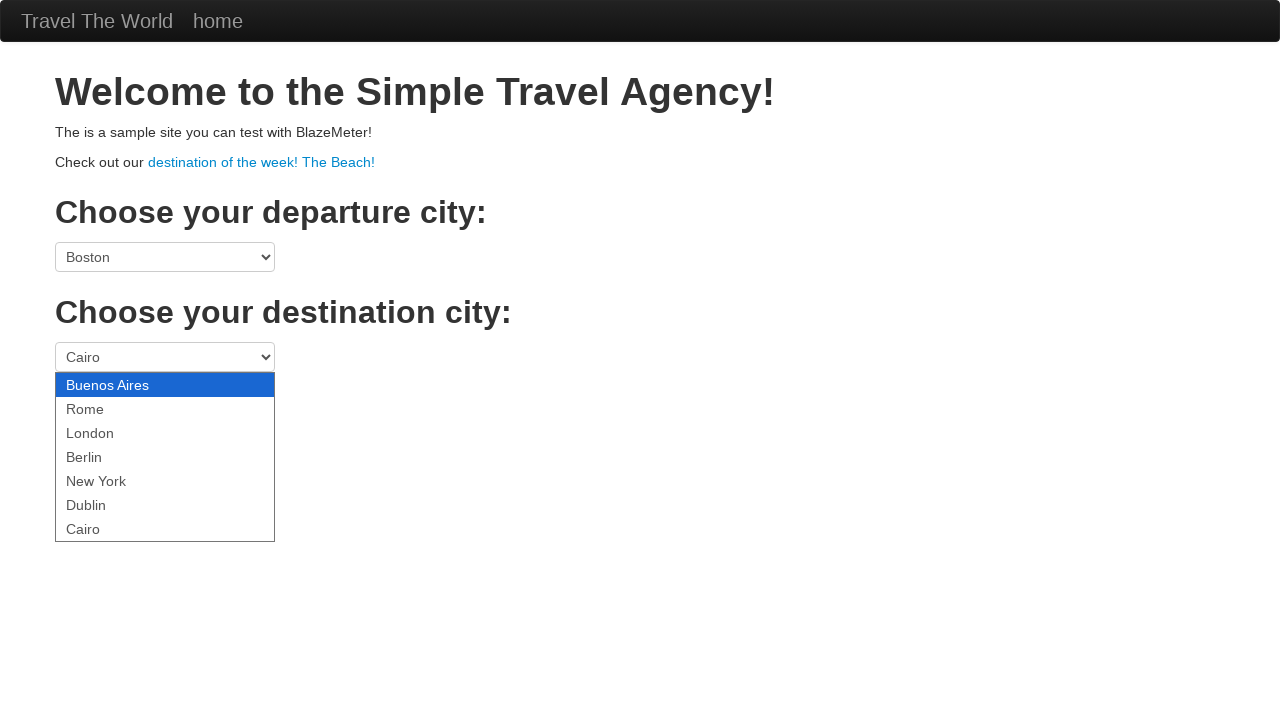

Clicked Find Flights button at (105, 407) on input.btn.btn-primary
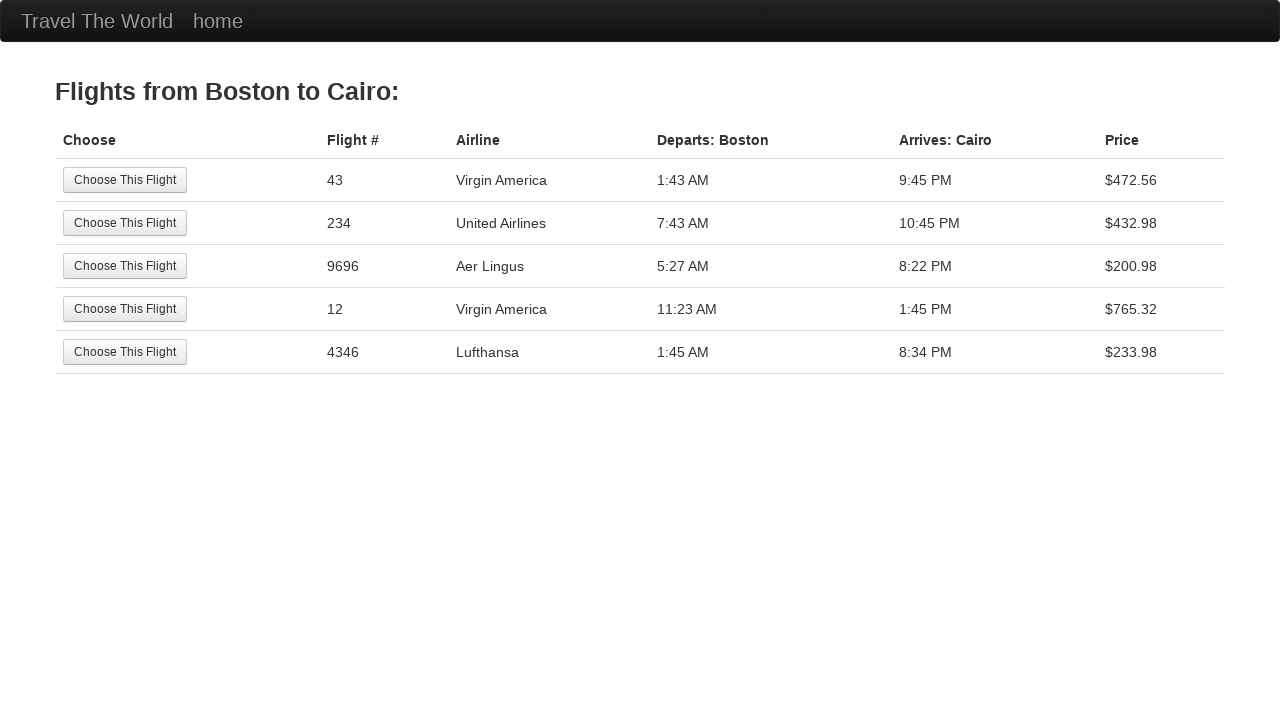

Flights list page loaded successfully
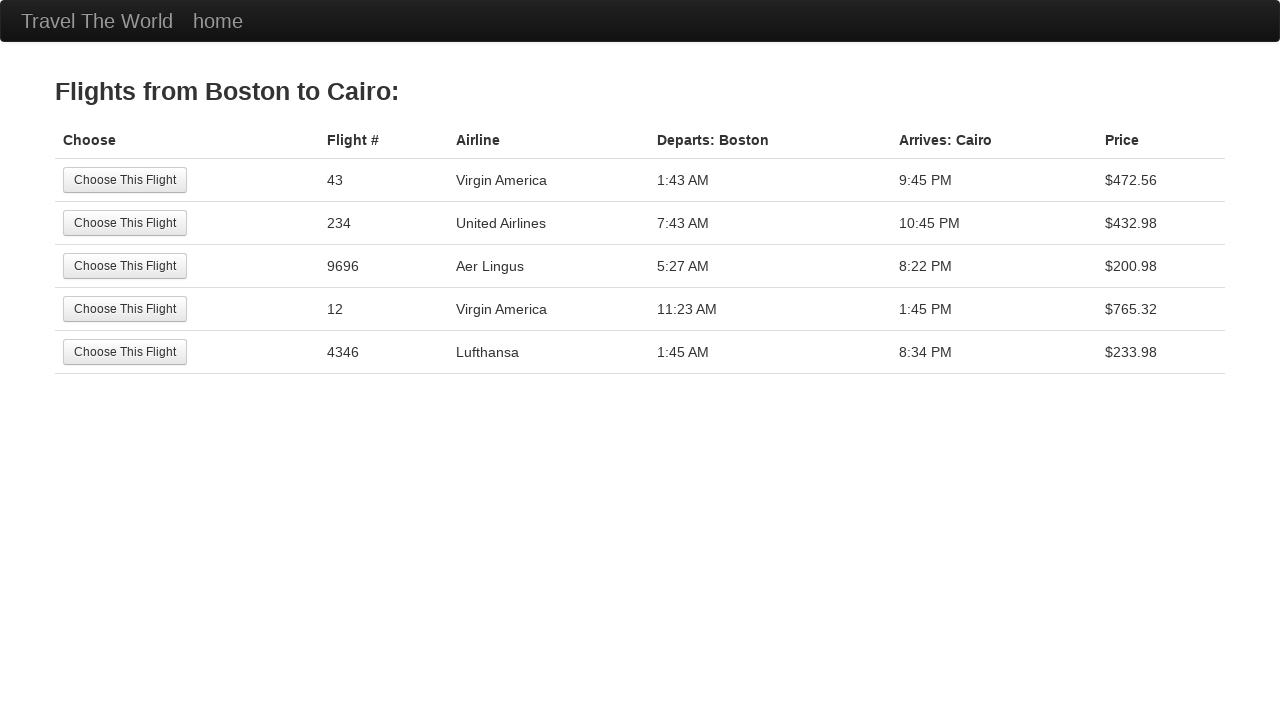

Selected second flight option at (125, 223) on tr:nth-child(2) .btn
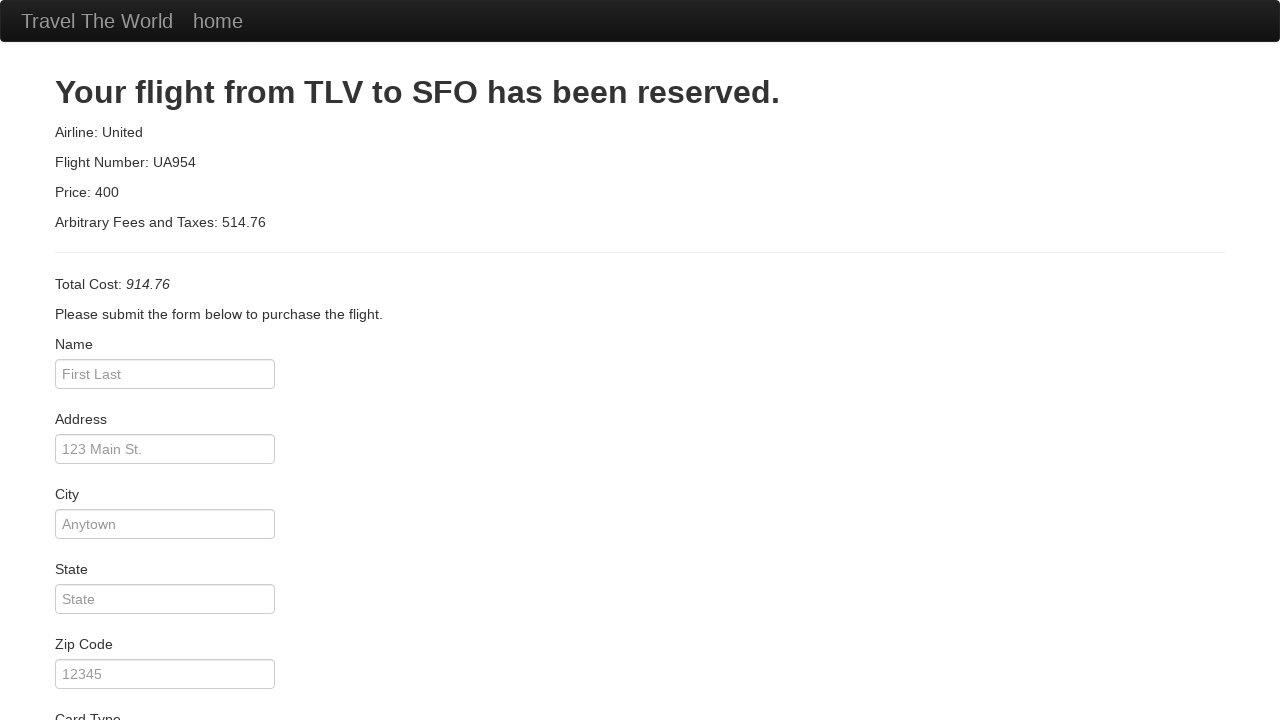

Reservation page loaded successfully
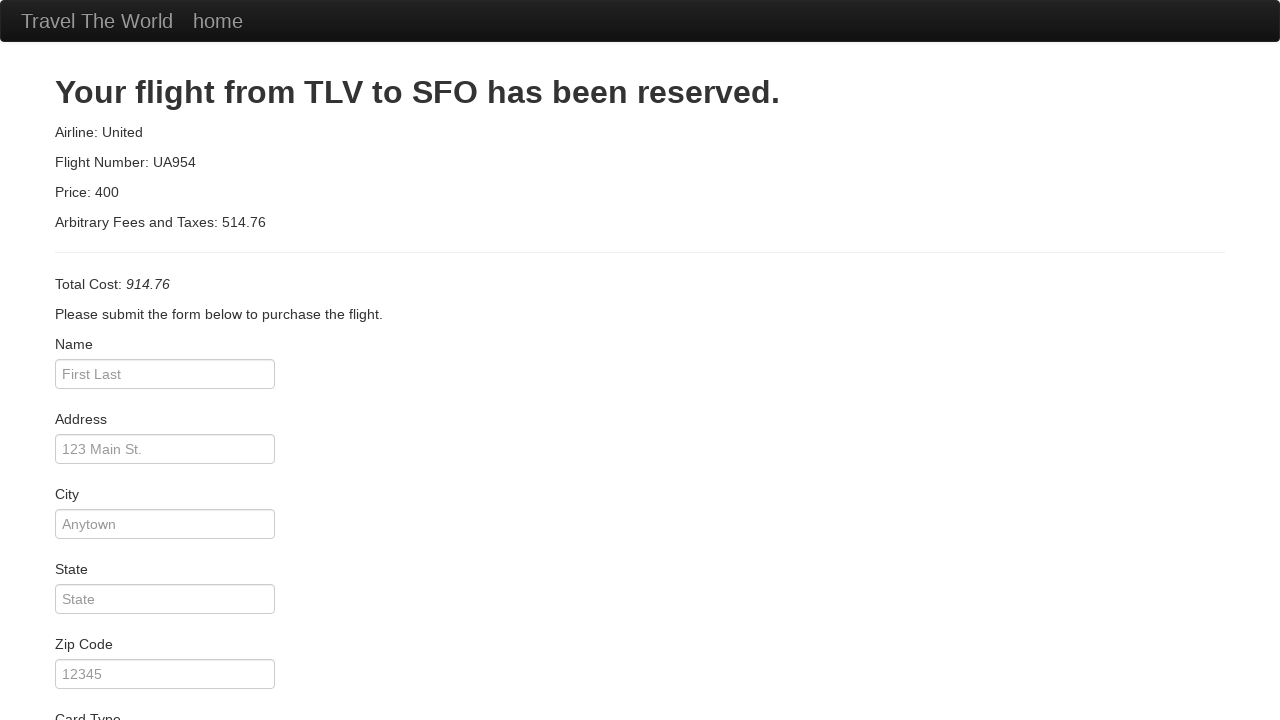

Filled passenger name field with Bárbara Rodrigues on input[name='inputName']
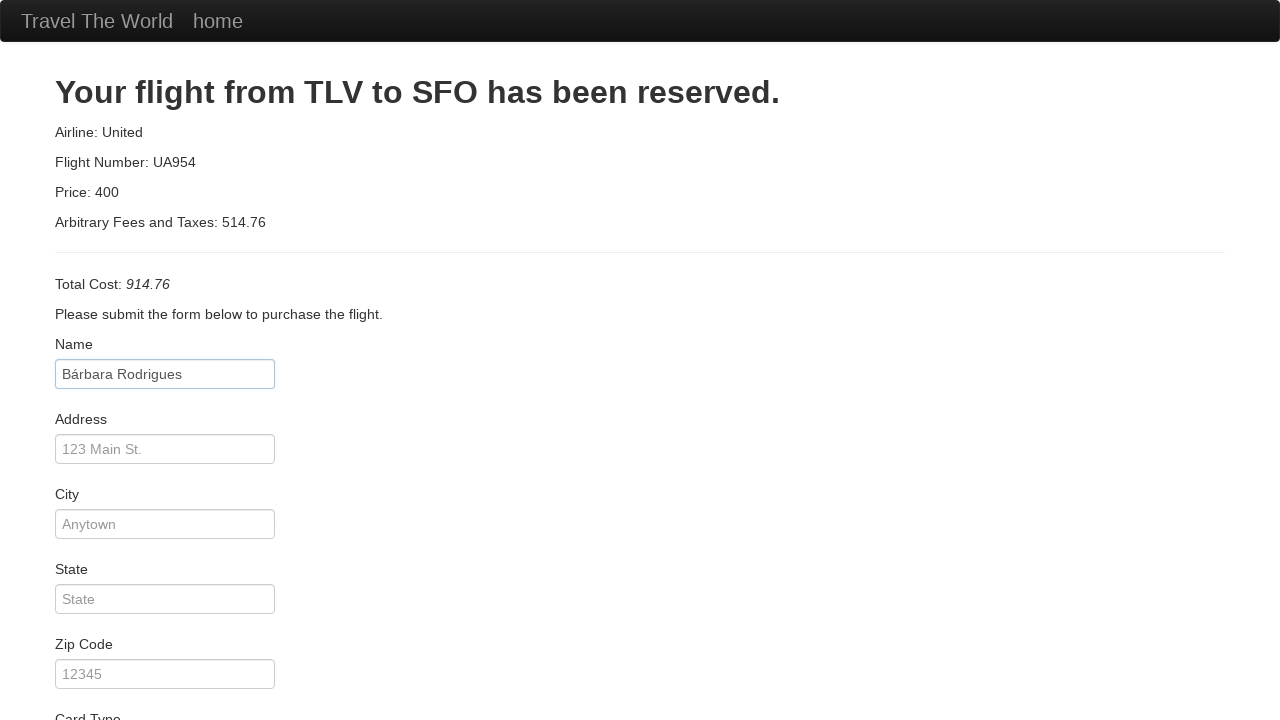

Filled address field with Rua dos Caracois, 123 on input[name='address']
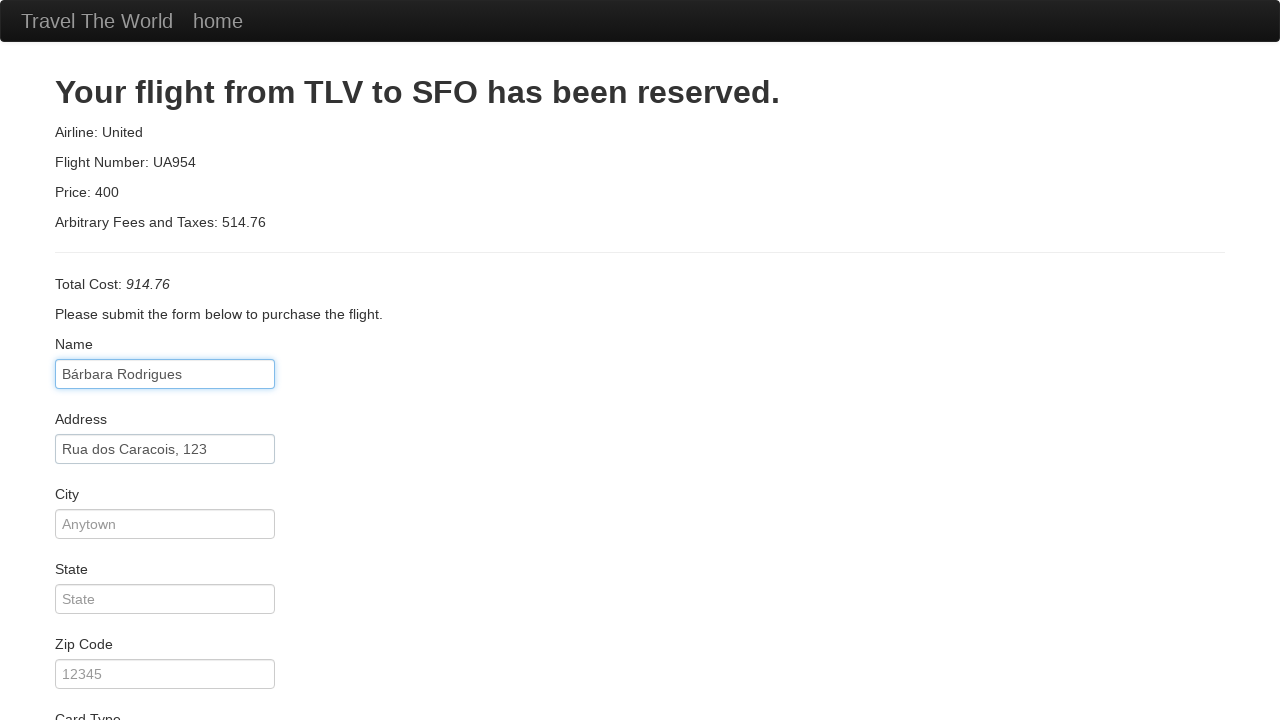

Filled city field with Caracol on input[name='city']
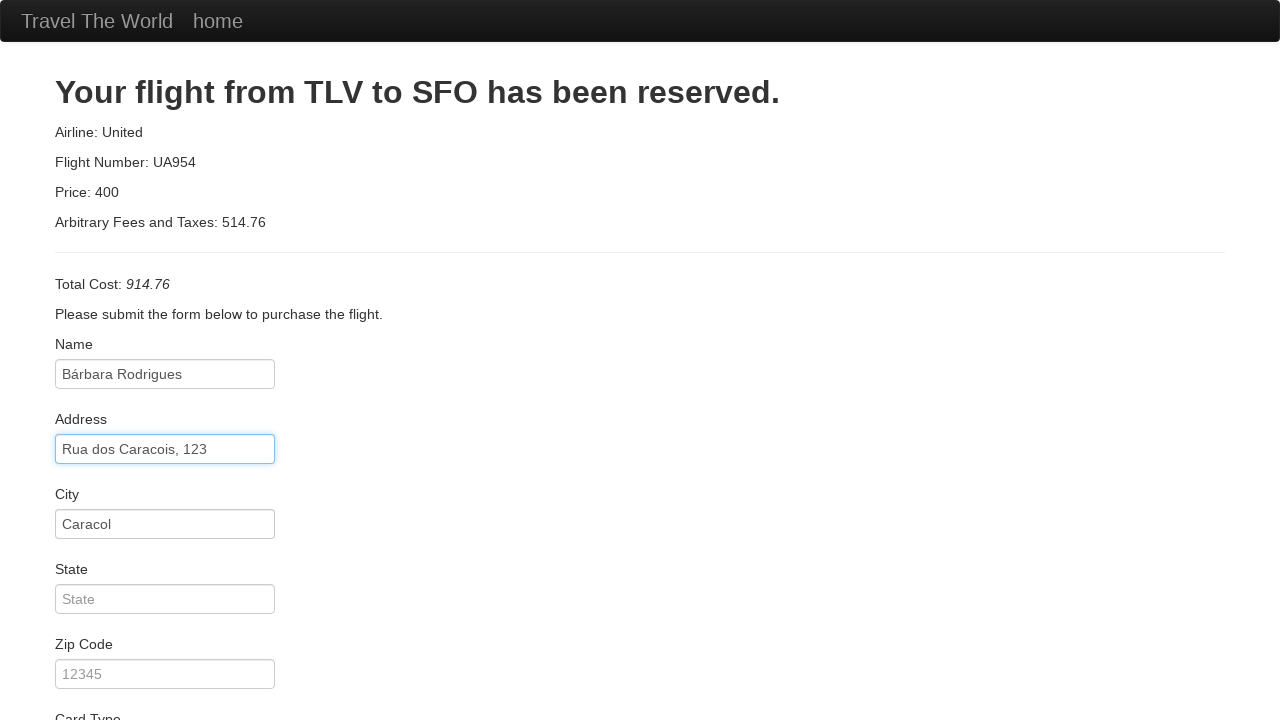

Filled state field with MG on input[name='state']
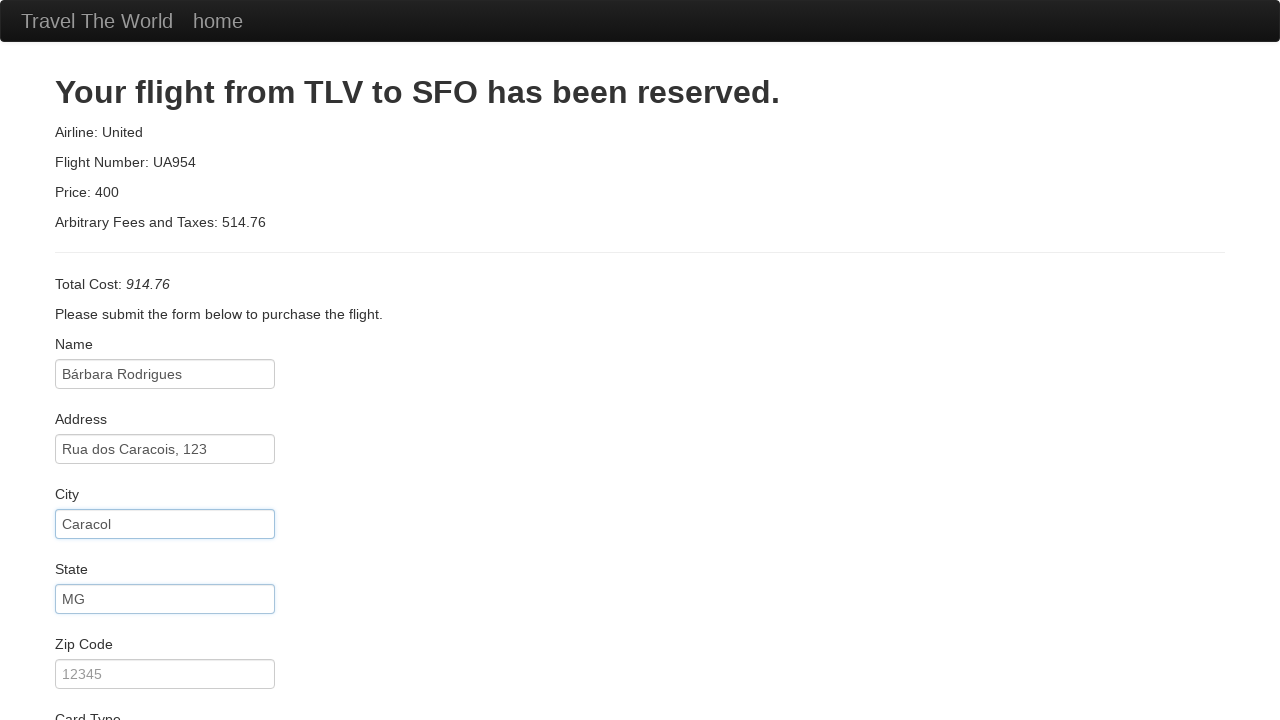

Filled zip code field with 54321 on input[name='zipCode']
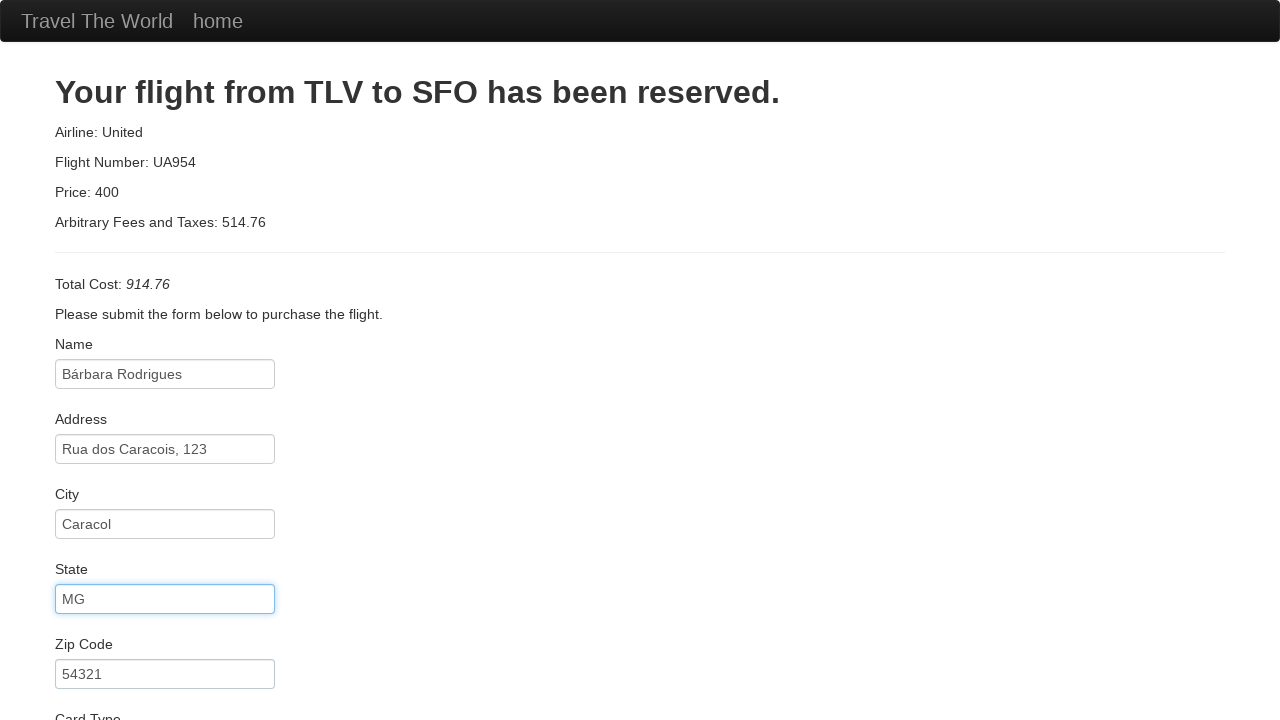

Clicked card type dropdown at (165, 360) on select[name='cardType']
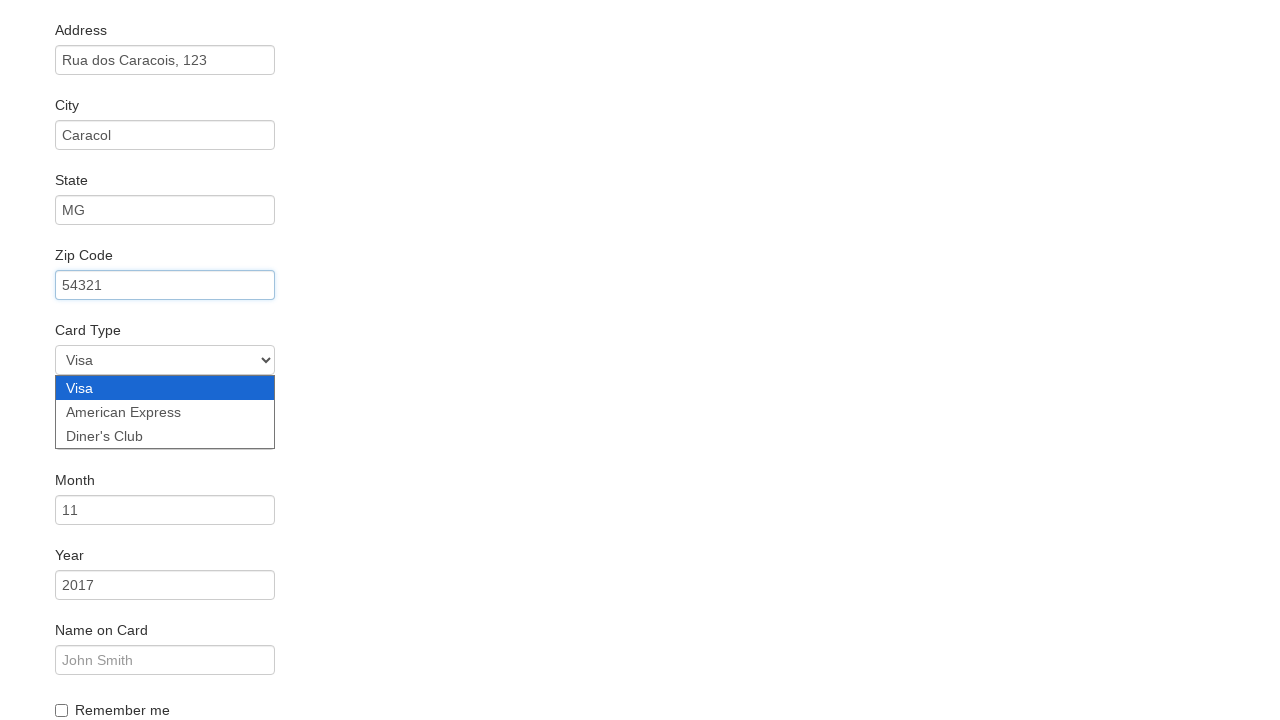

Selected American Express as card type on select[name='cardType']
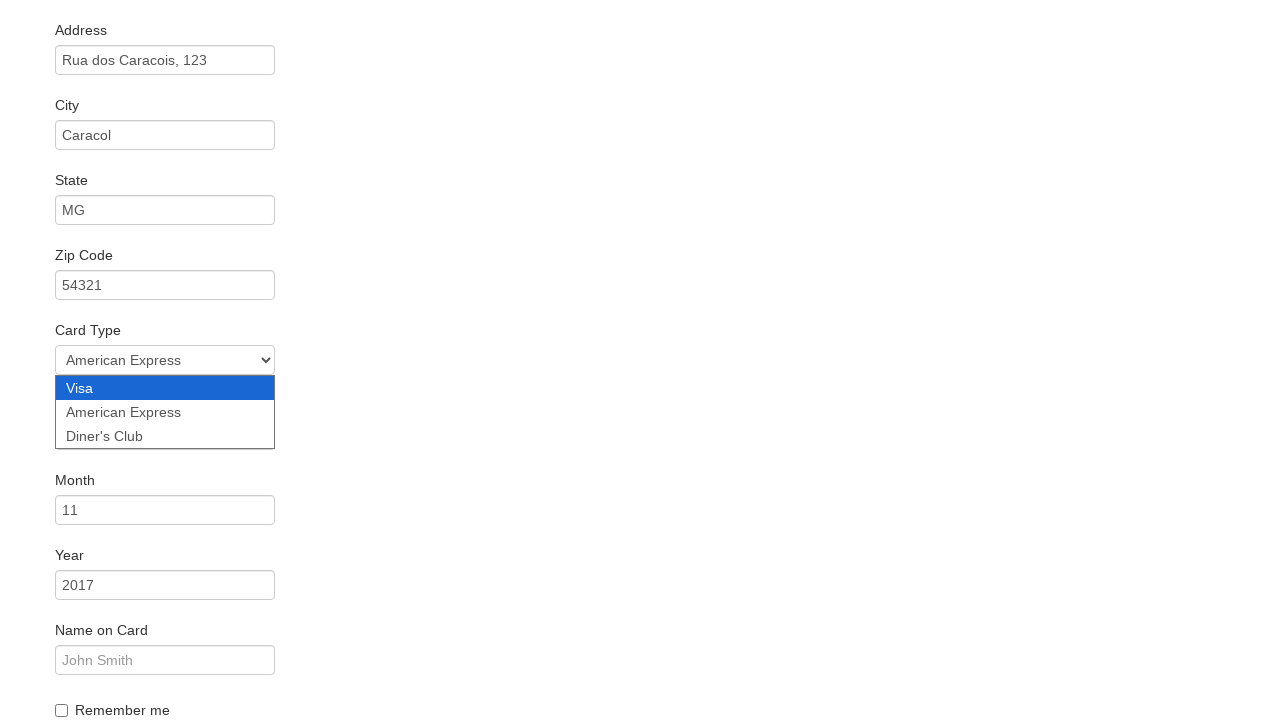

Filled credit card number field on input[name='creditCardNumber']
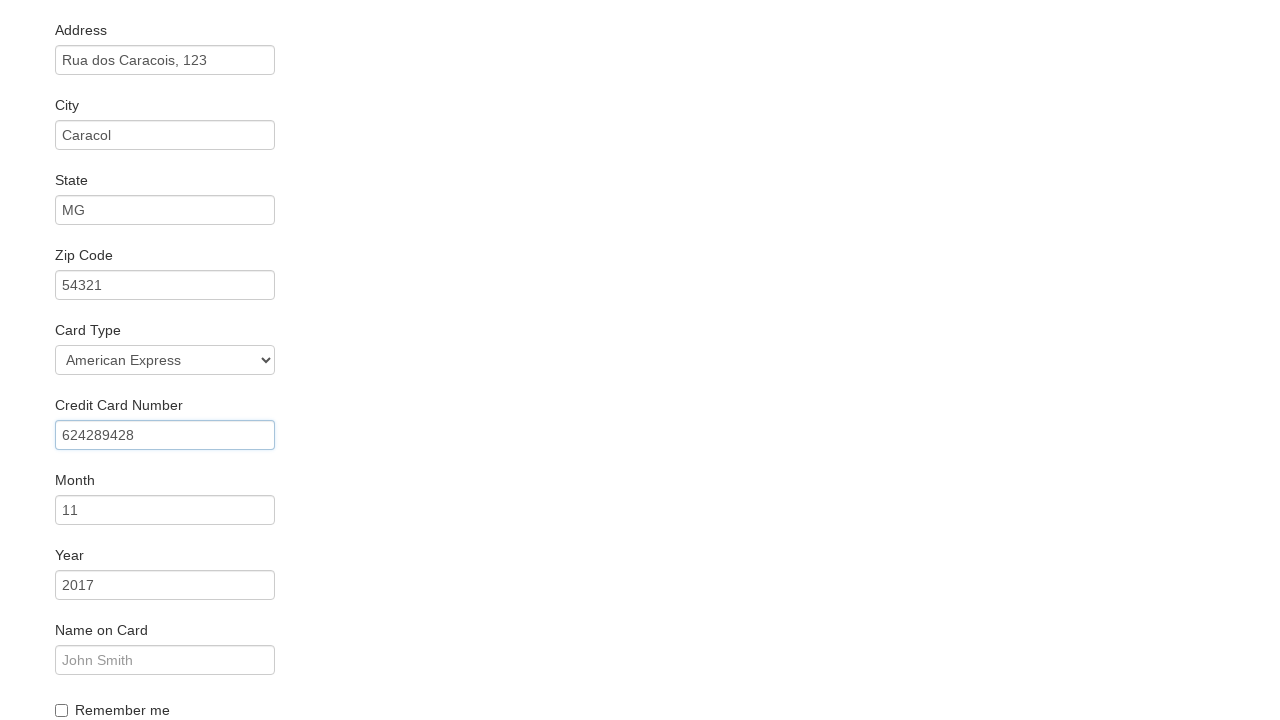

Filled credit card month field with 09 on input[name='creditCardMonth']
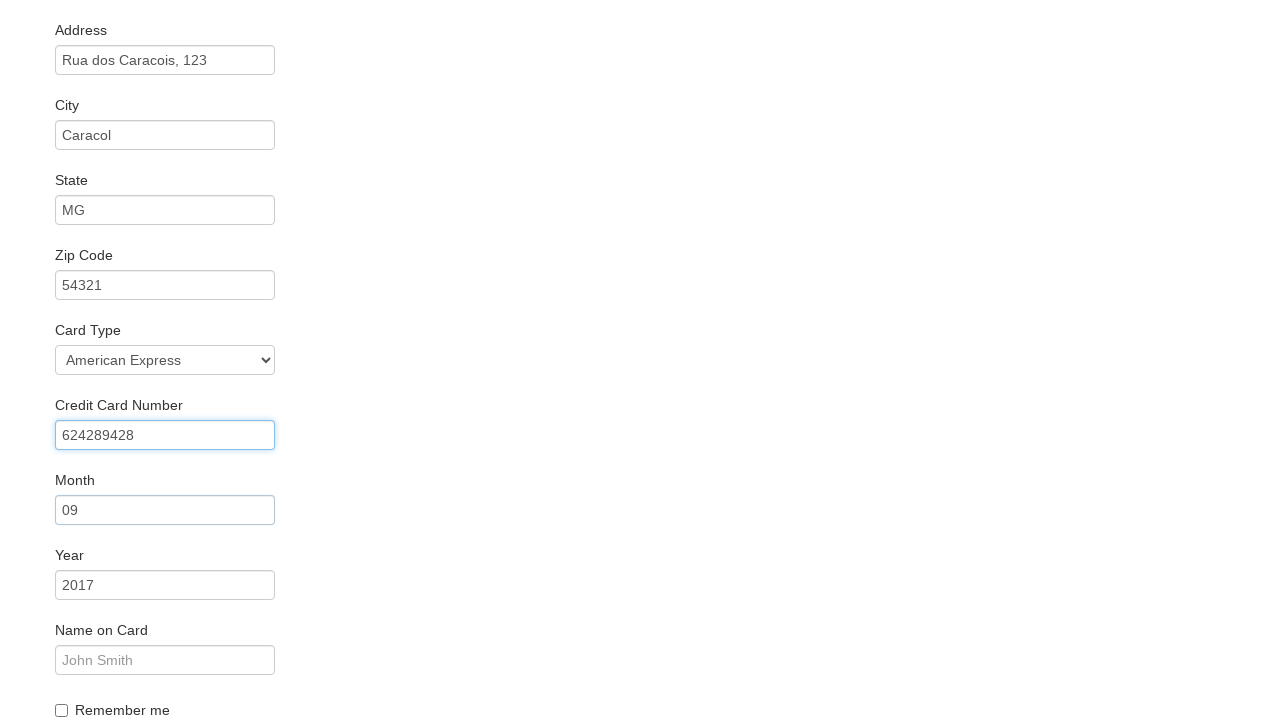

Filled credit card year field with 2030 on input[name='creditCardYear']
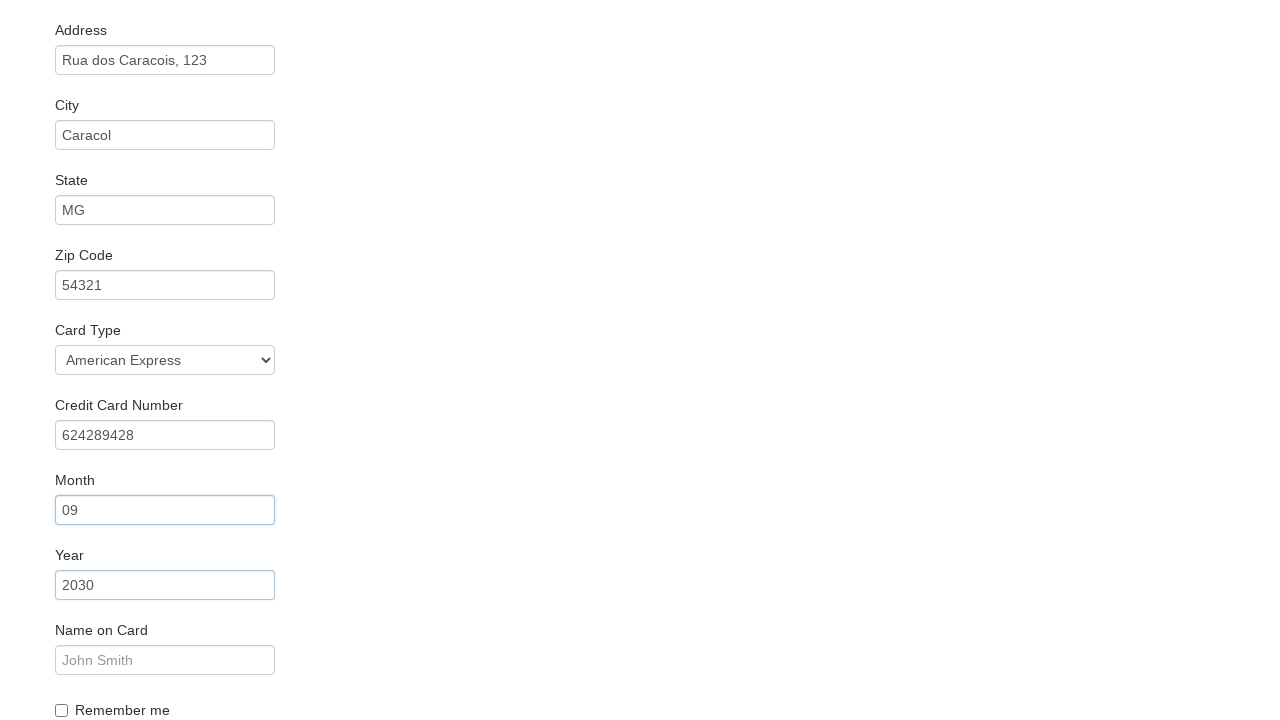

Filled name on card field with Bárbara R. on input[name='nameOnCard']
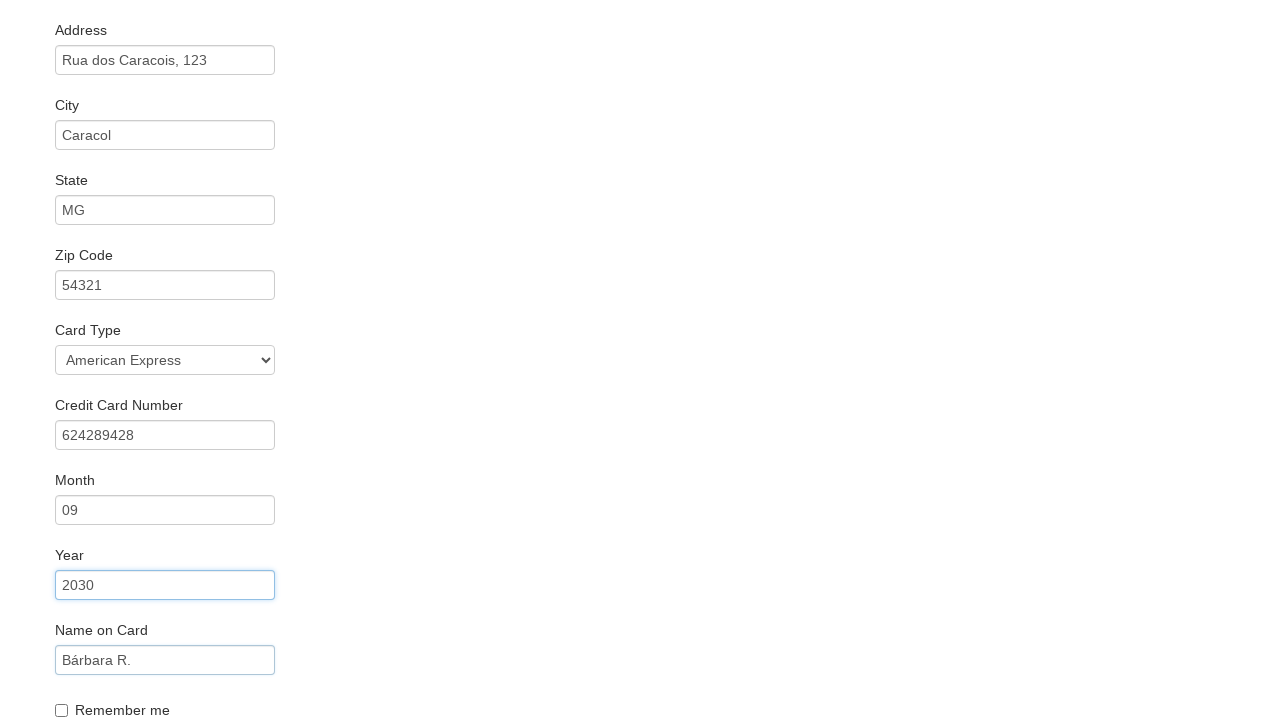

Checked remember me checkbox at (62, 710) on input[name='rememberMe']
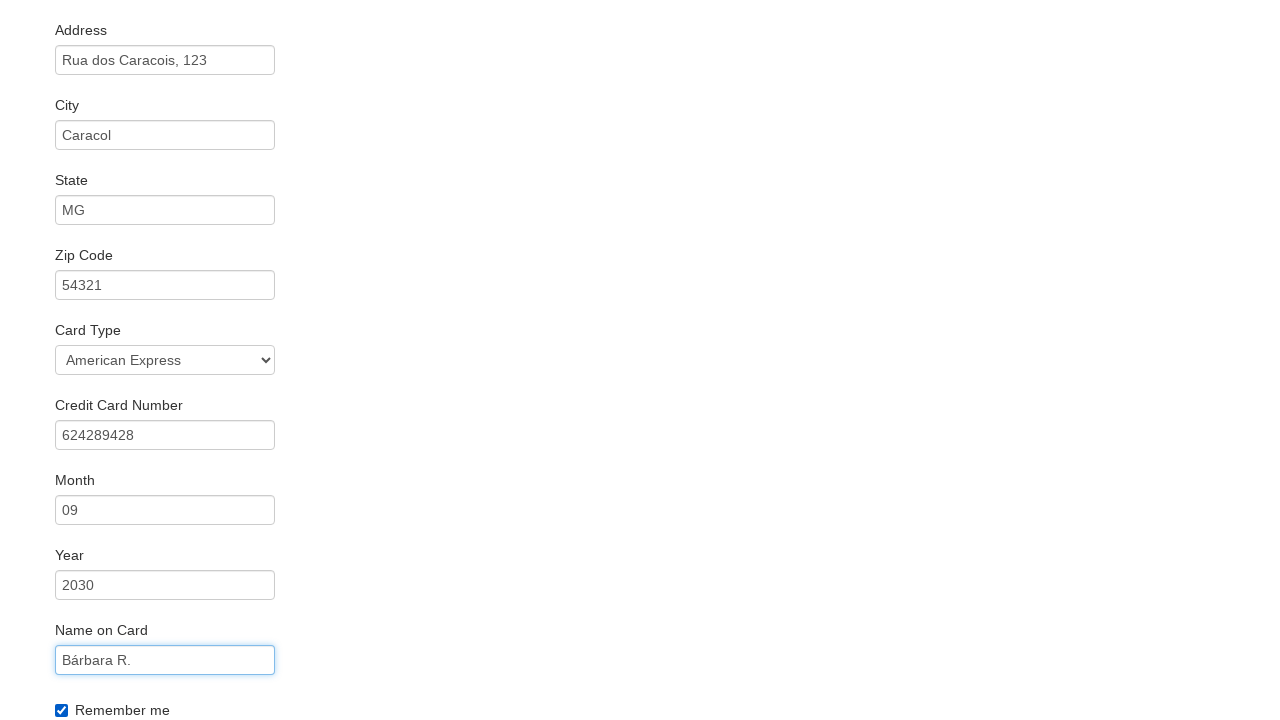

Clicked purchase button to complete booking at (118, 685) on input.btn.btn-primary
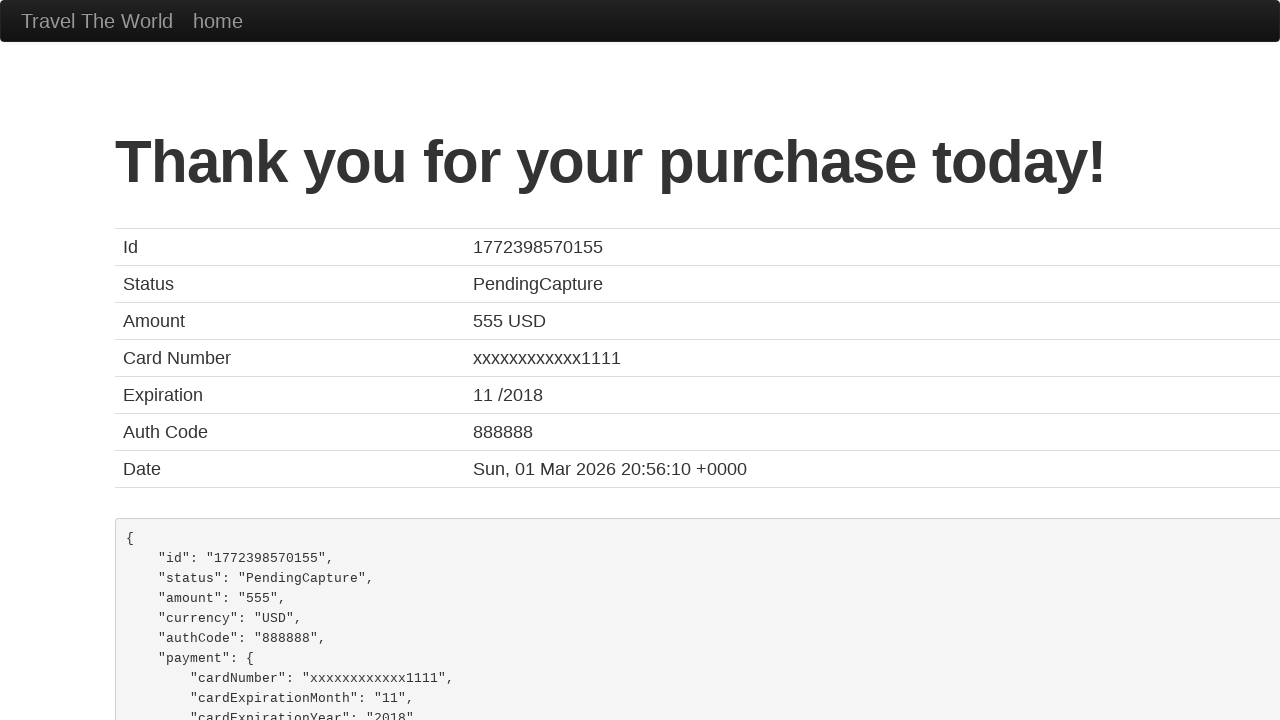

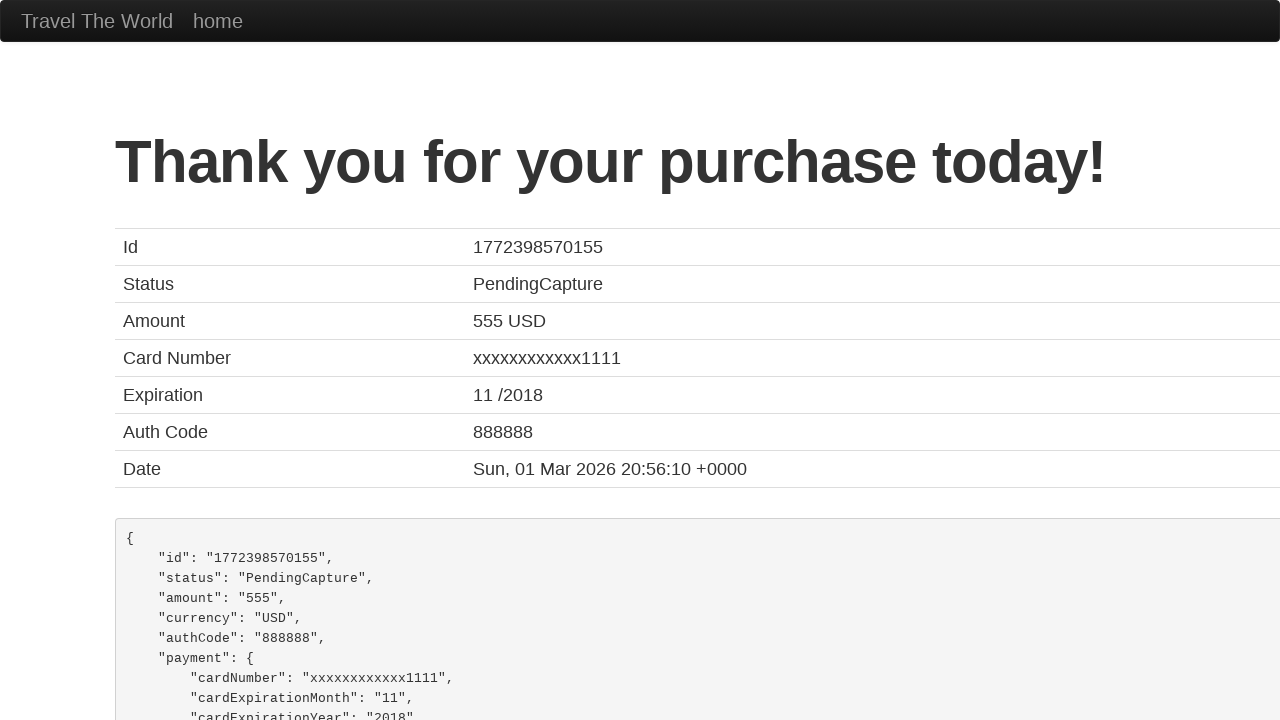